Tests progress bar functionality by waiting until the progress bar label displays "Complete!" text

Starting URL: http://www.seleniumui.moderntester.pl/progressbar.php

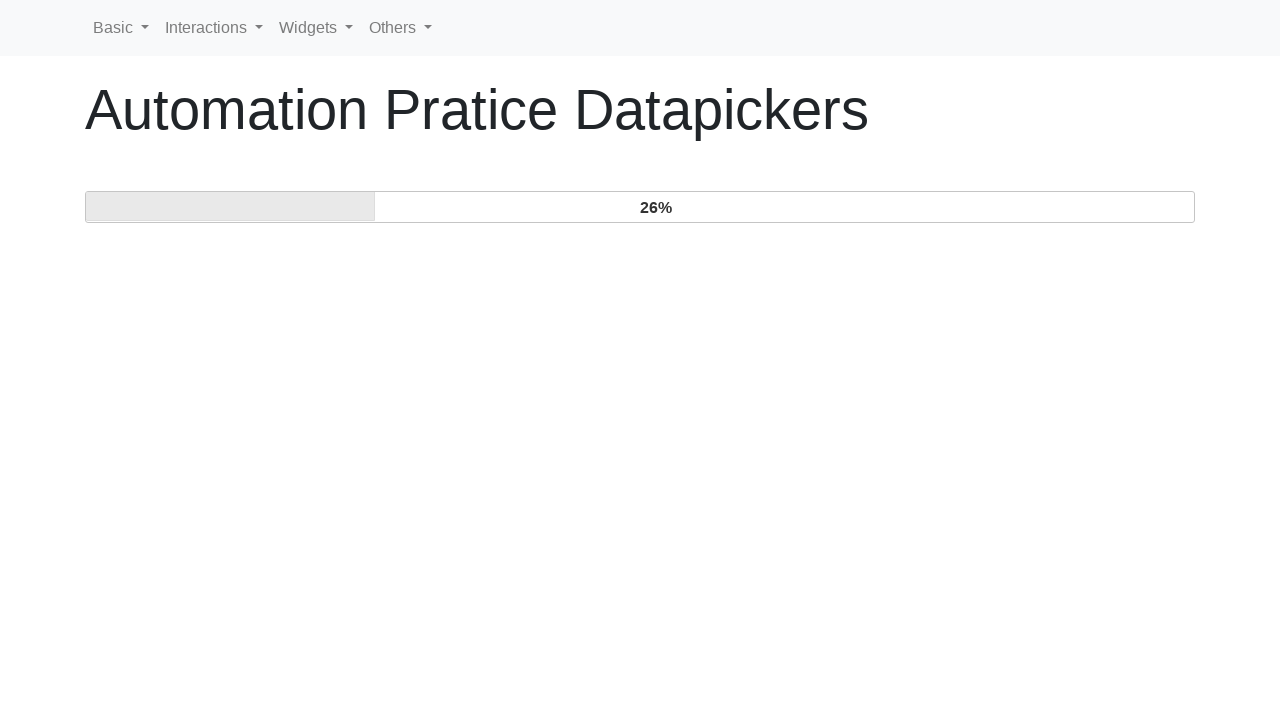

Navigated to progress bar test page
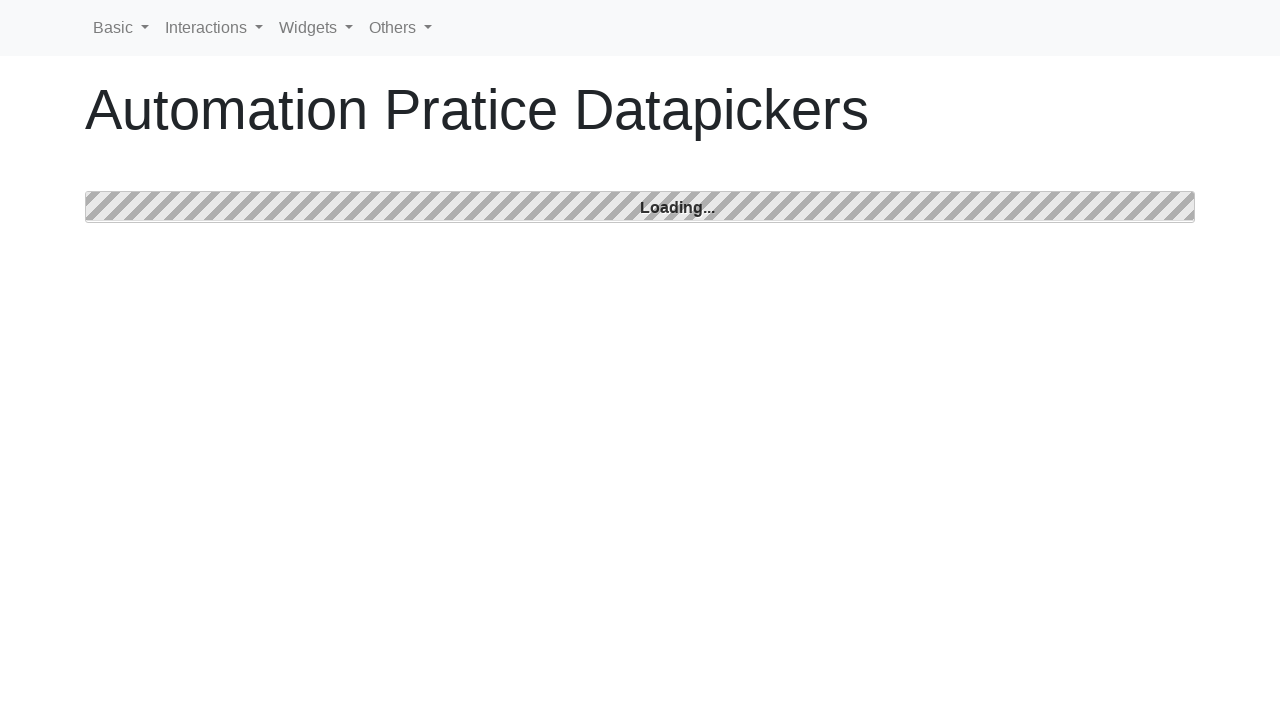

Progress bar label displays 'Complete!' text
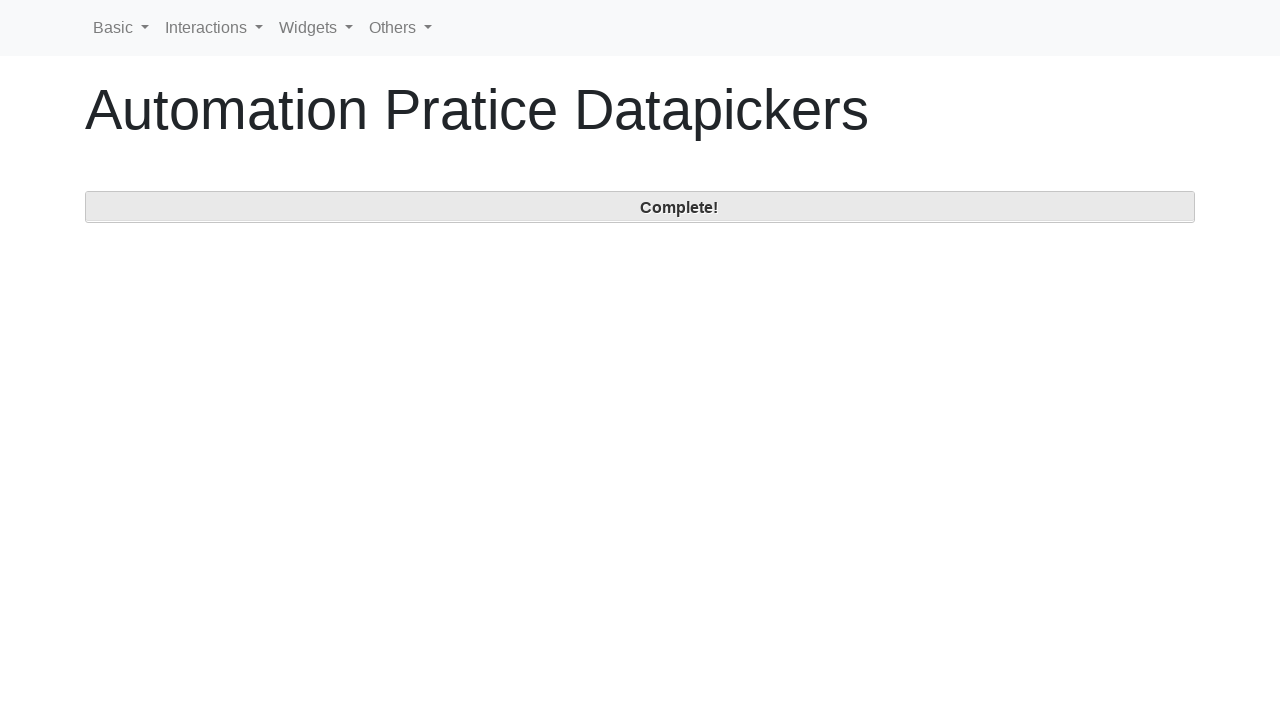

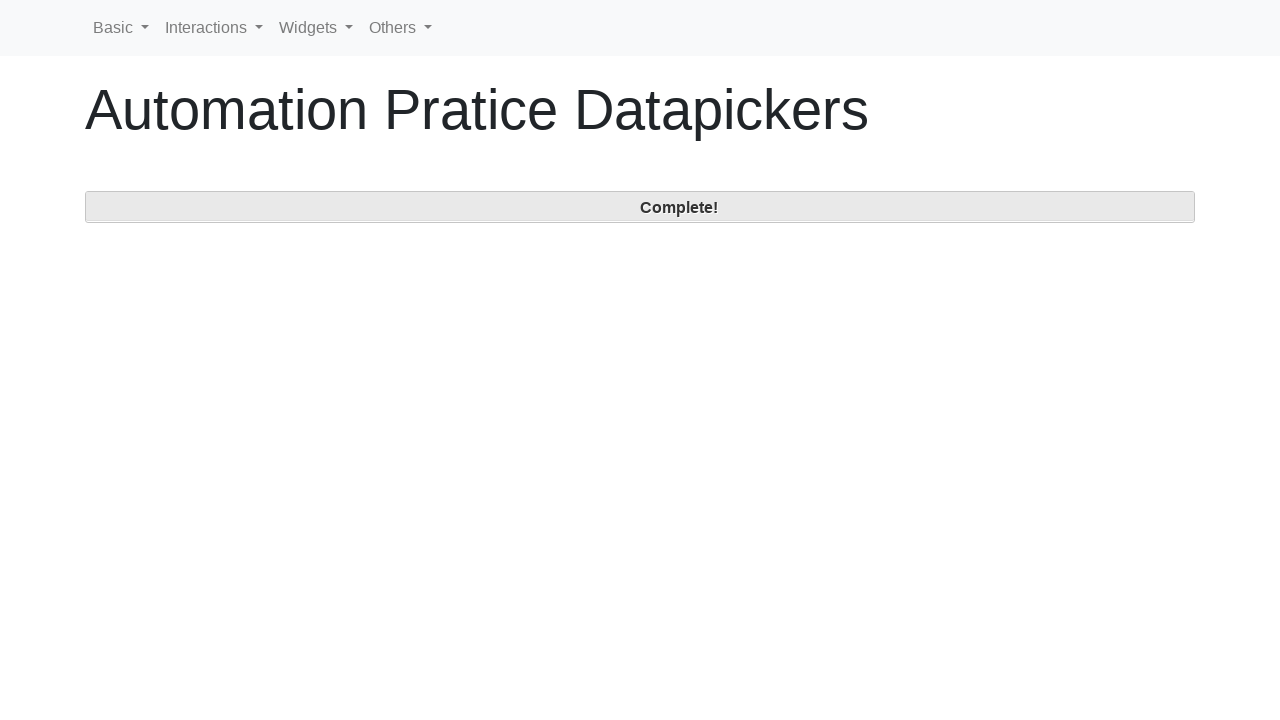